Tests an e-commerce checkout flow on GreenKart by searching for products containing "ca", adding items with "Cash" in the name to cart, and proceeding through checkout to place an order.

Starting URL: https://rahulshettyacademy.com/seleniumPractise/#/

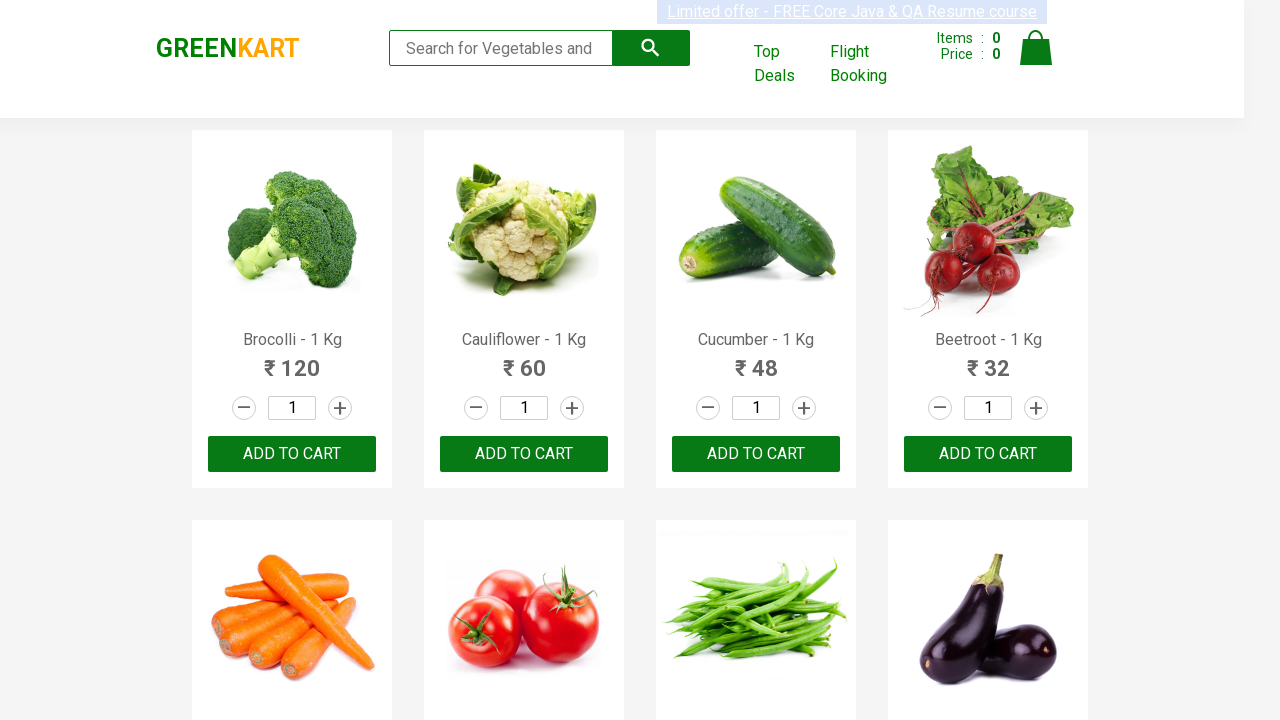

Filled search field with 'ca' on .search-keyword
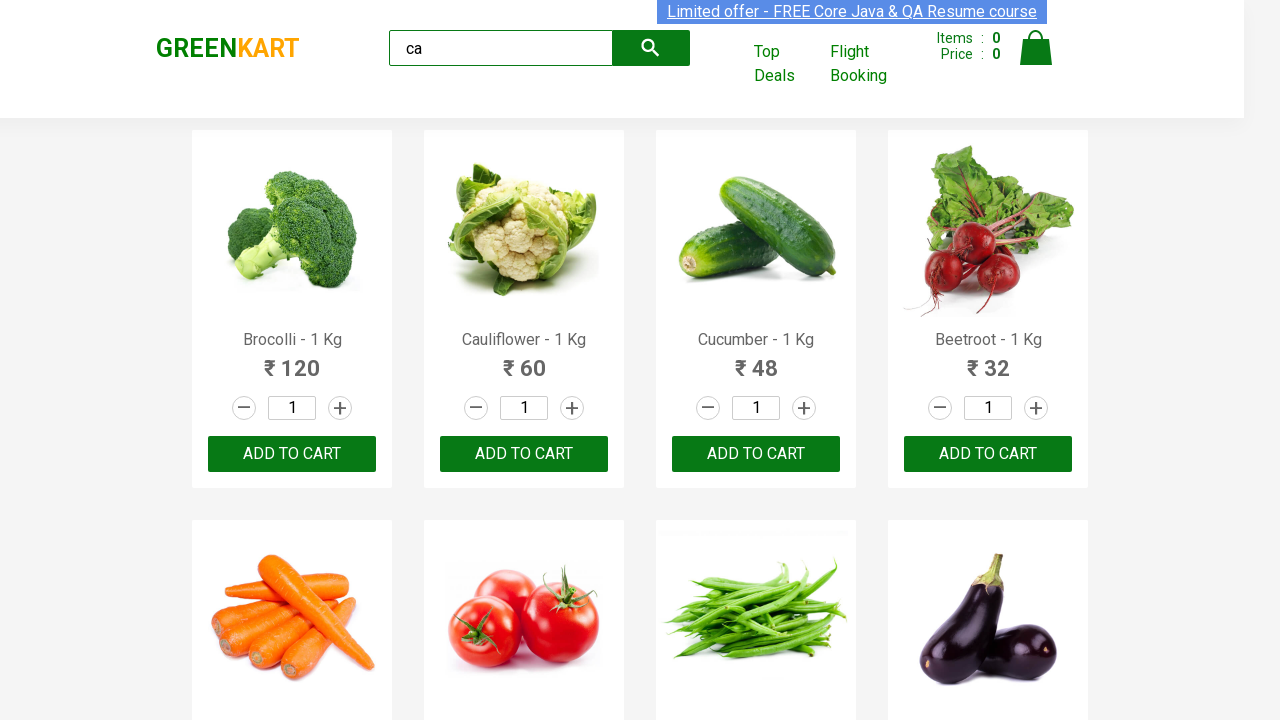

Products loaded after searching for 'ca'
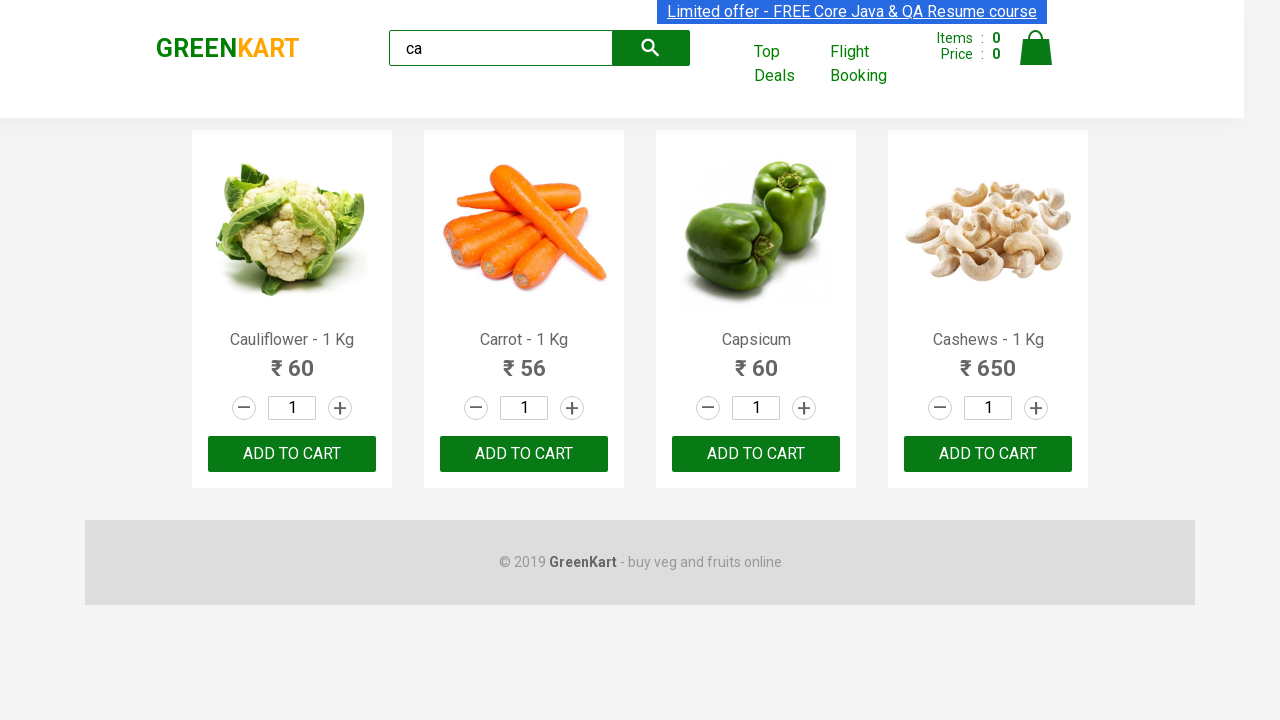

Added product 'Cashews - 1 Kg' to cart at (988, 454) on .products .product >> nth=3 >> button
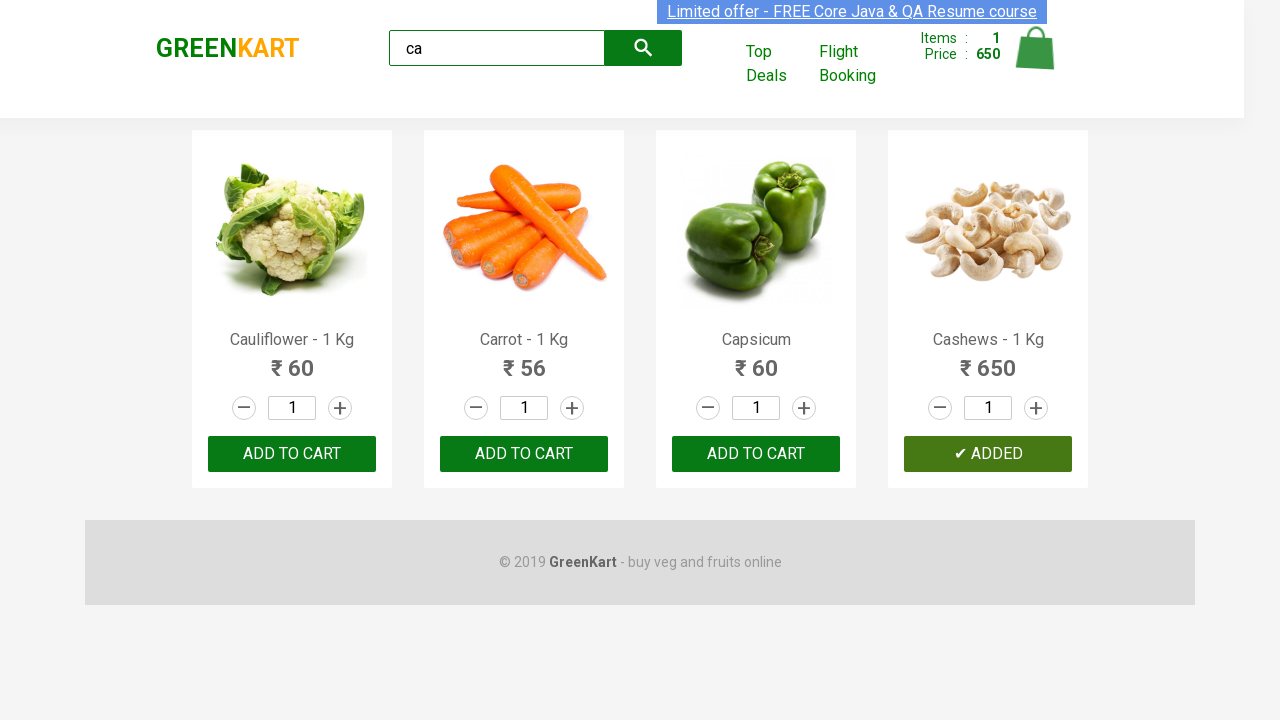

Clicked cart icon to view cart at (1036, 48) on [alt="Cart"]
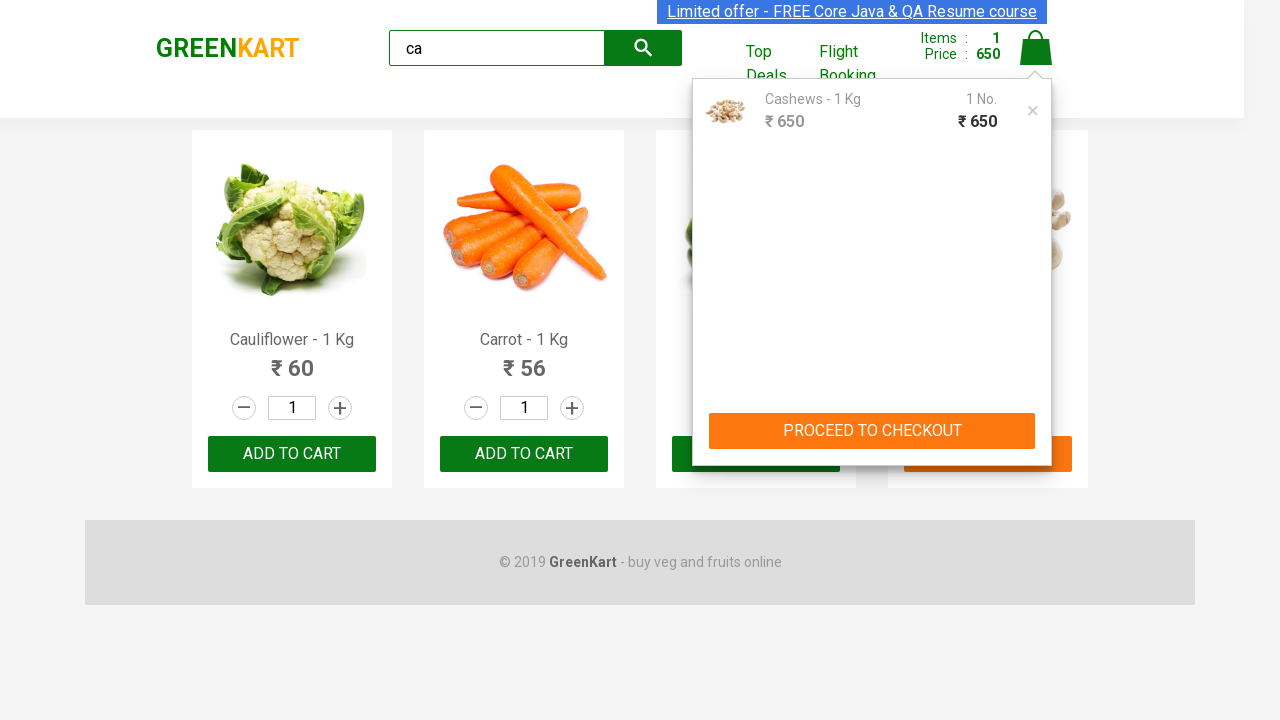

Clicked CHECKOUT button to proceed to checkout at (872, 431) on text=CHECKOUT
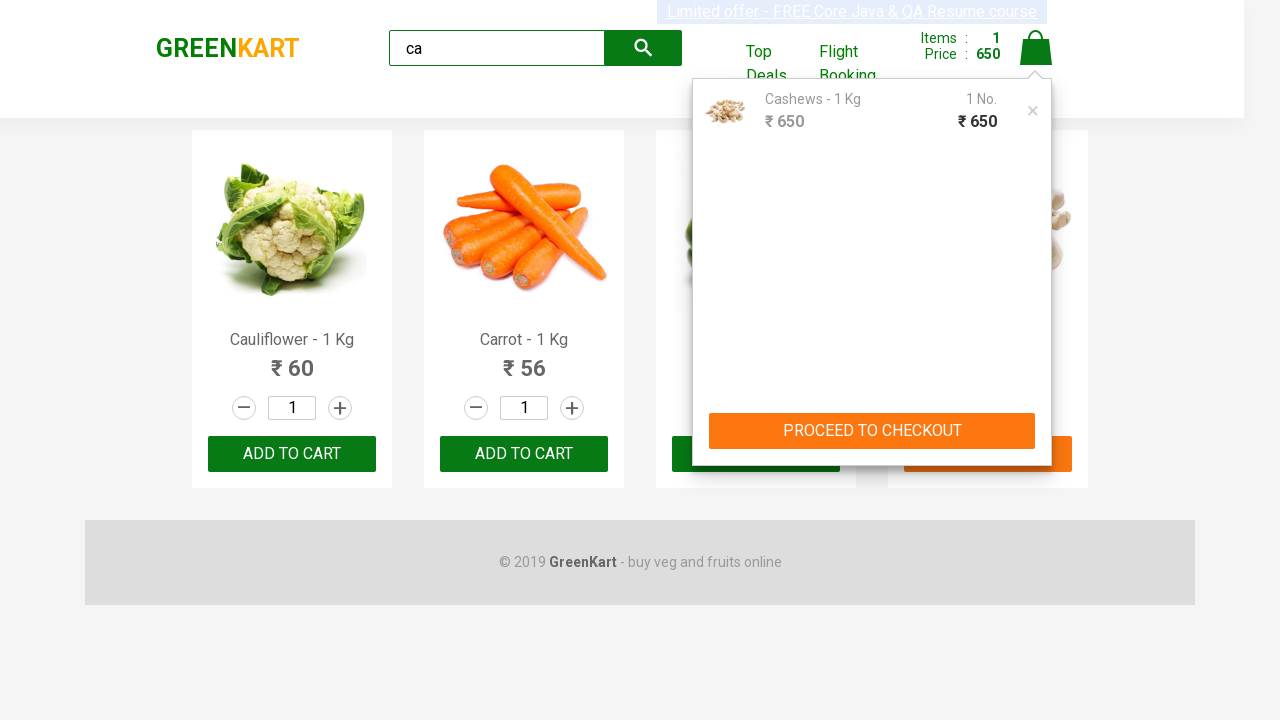

Clicked Place Order button to complete purchase at (1036, 420) on text=Place
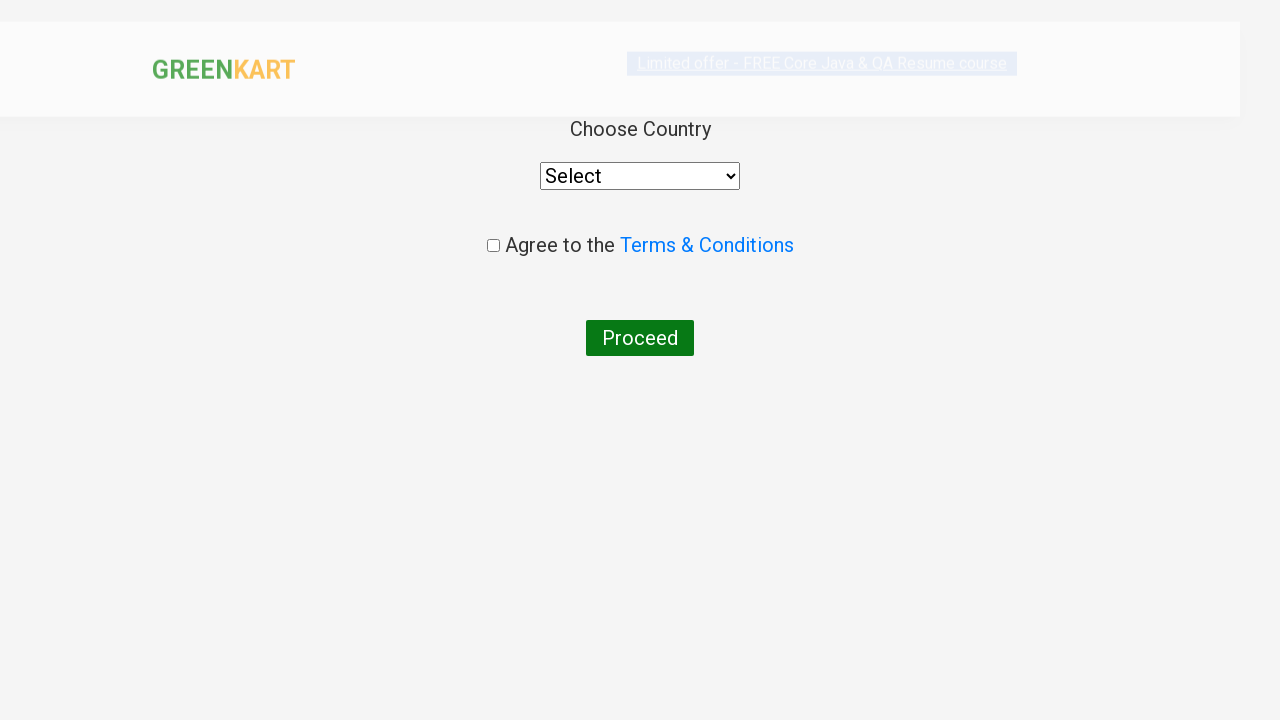

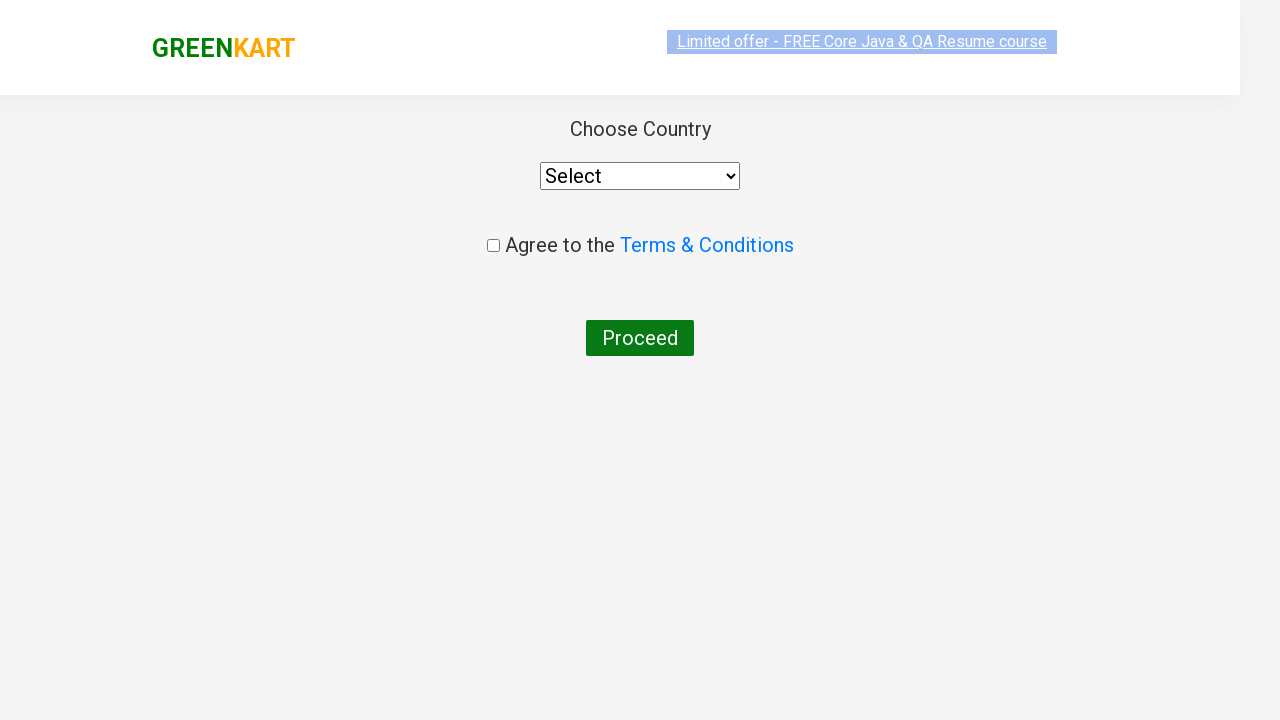